Tests auto-suggest dropdown functionality by typing a partial search term and selecting a matching option from the suggestions list

Starting URL: https://rahulshettyacademy.com/dropdownsPractise/

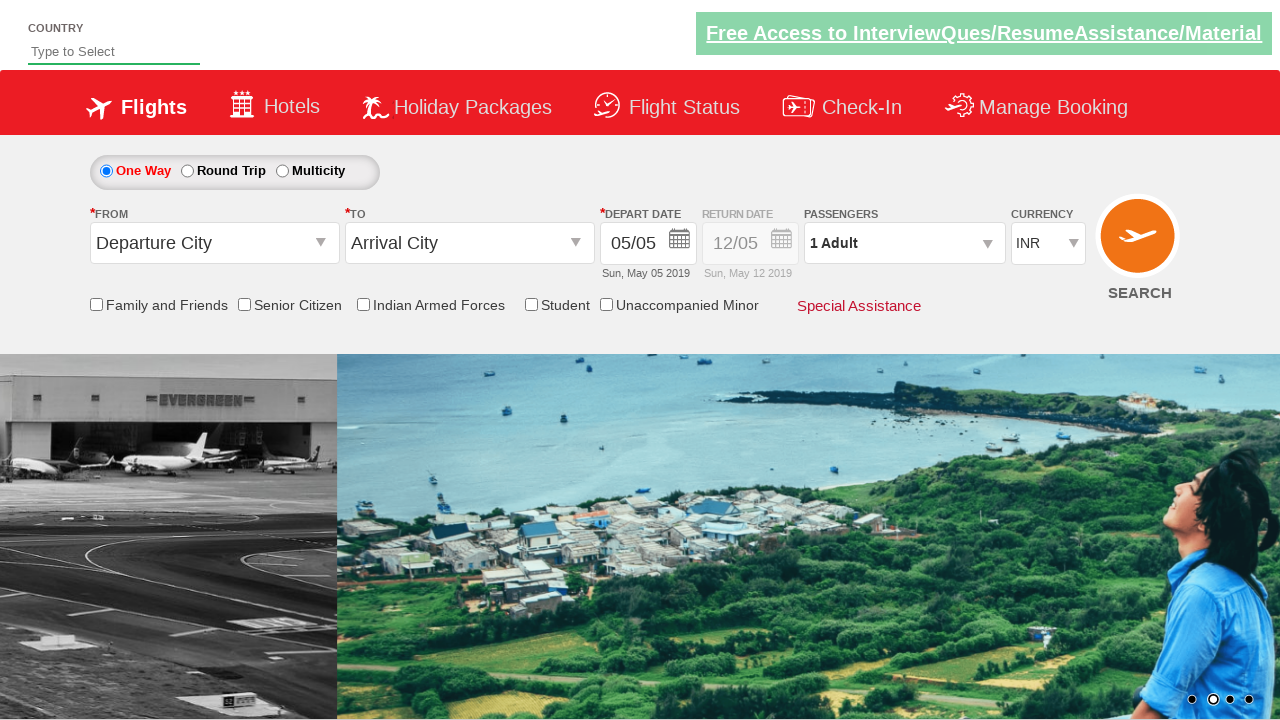

Typed 'ind' in auto-suggest field to trigger suggestions on #autosuggest
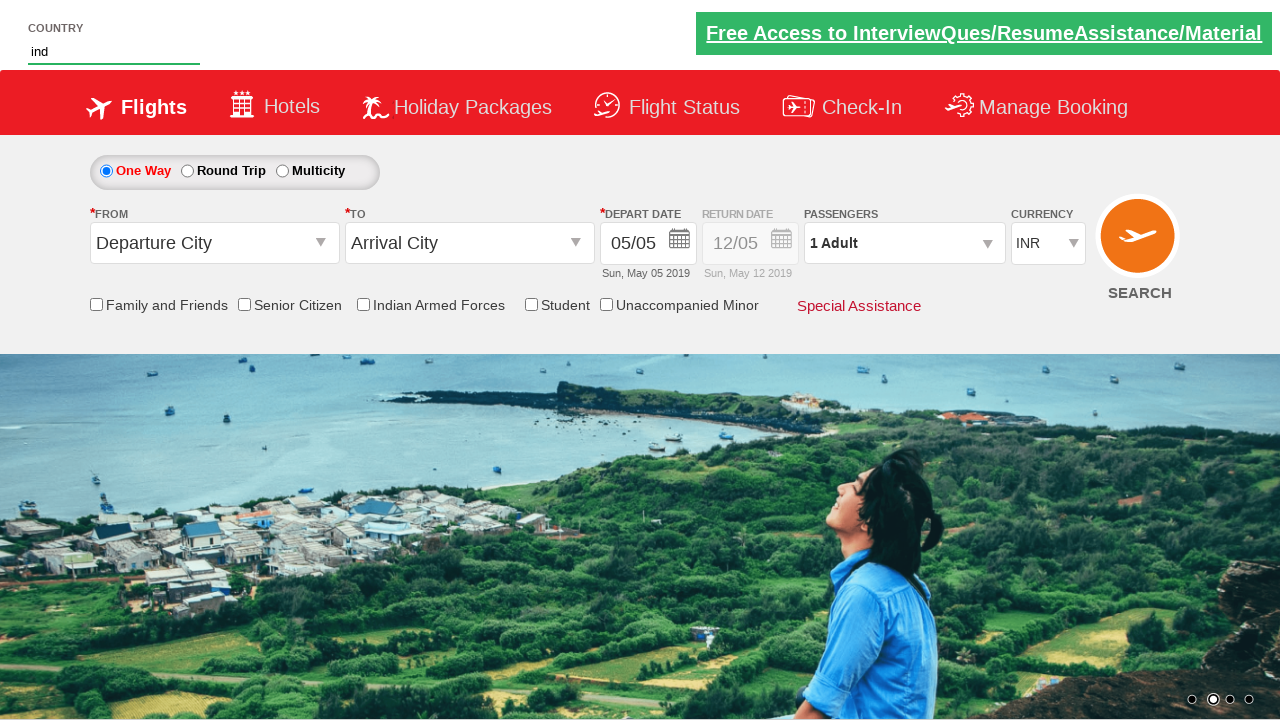

Auto-suggest dropdown suggestions appeared
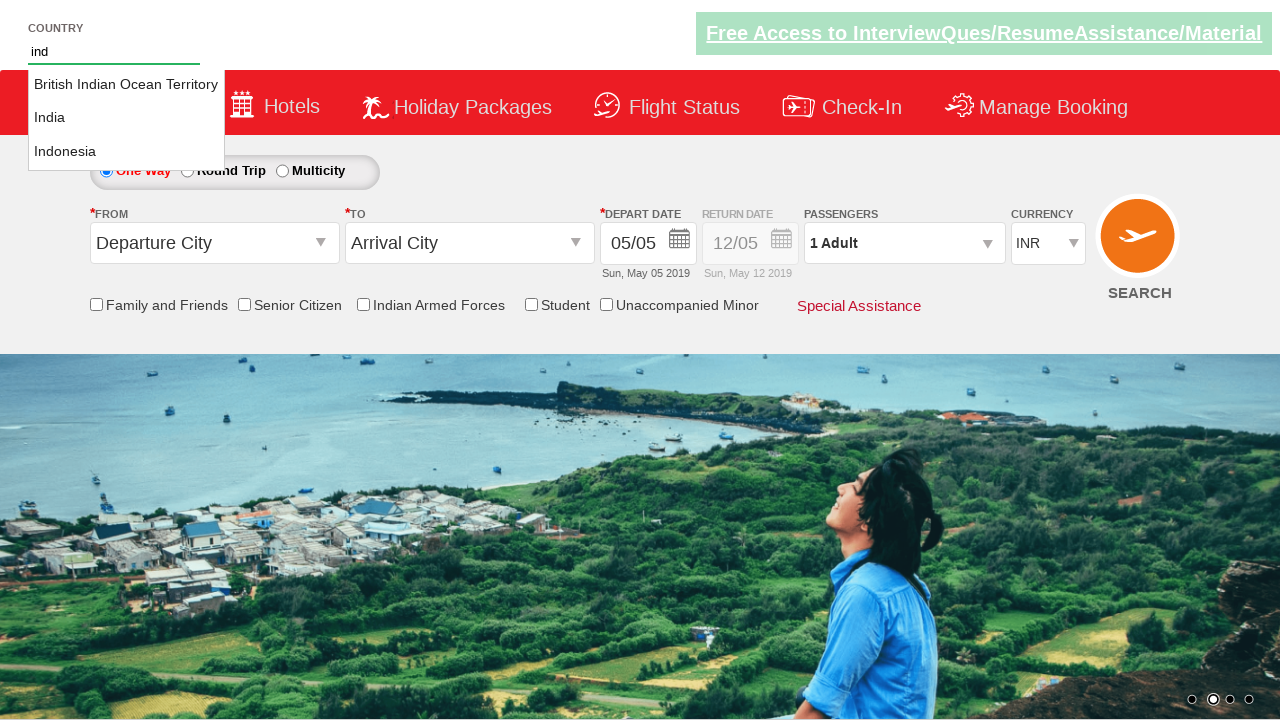

Retrieved all suggestion options from dropdown
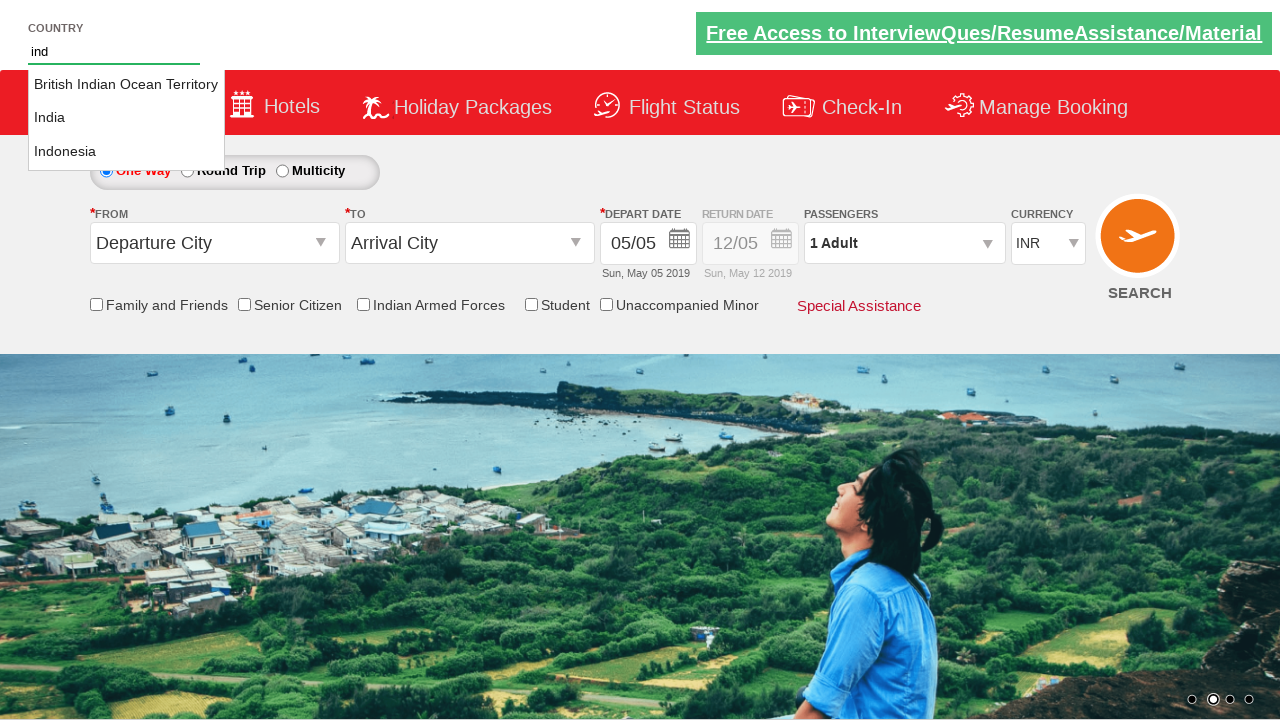

Selected 'India' from auto-suggest dropdown at (126, 118) on li.ui-menu-item a >> nth=1
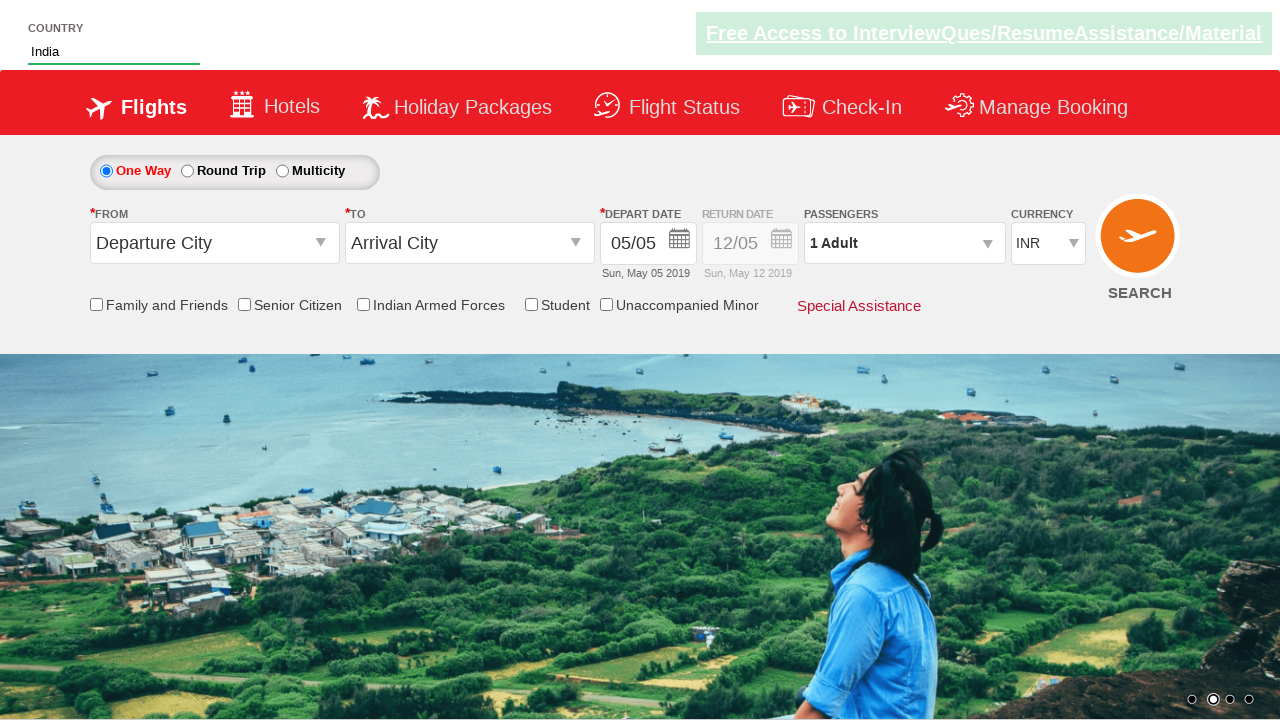

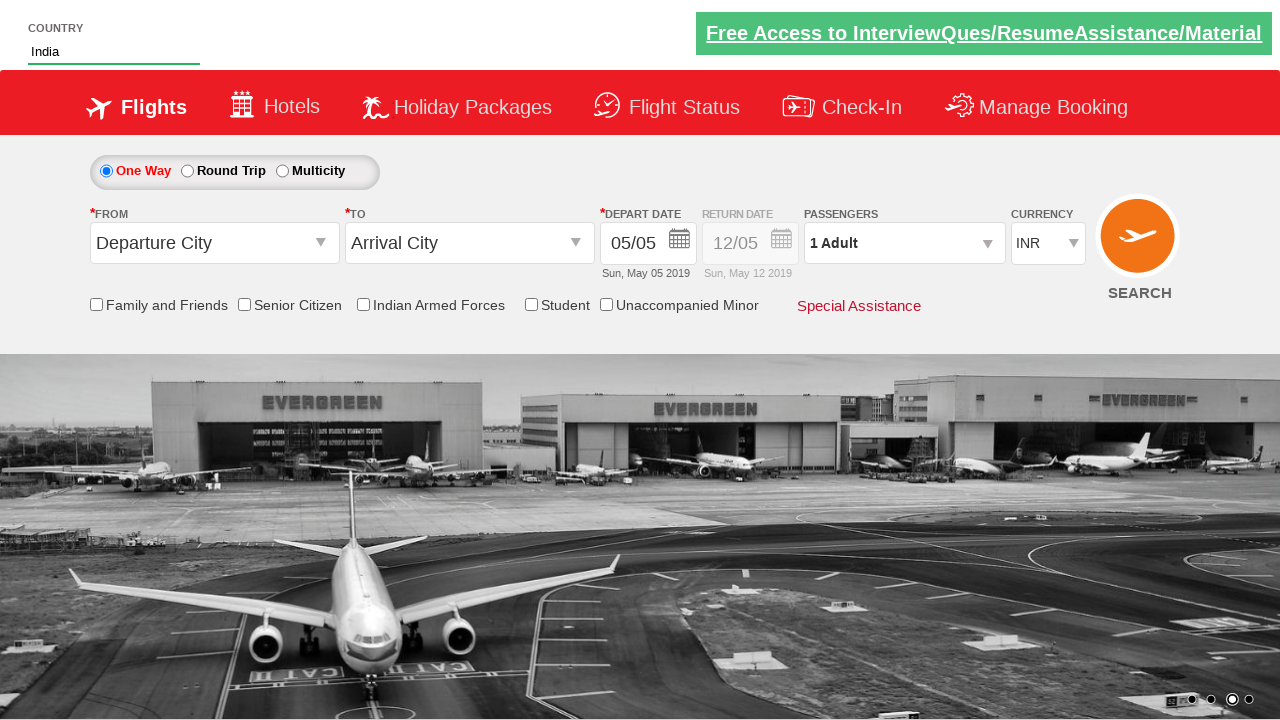